Tests calculator addition functionality by clicking number buttons to calculate 5 + 8 and verifying the result equals 13

Starting URL: https://www.calculator.net/

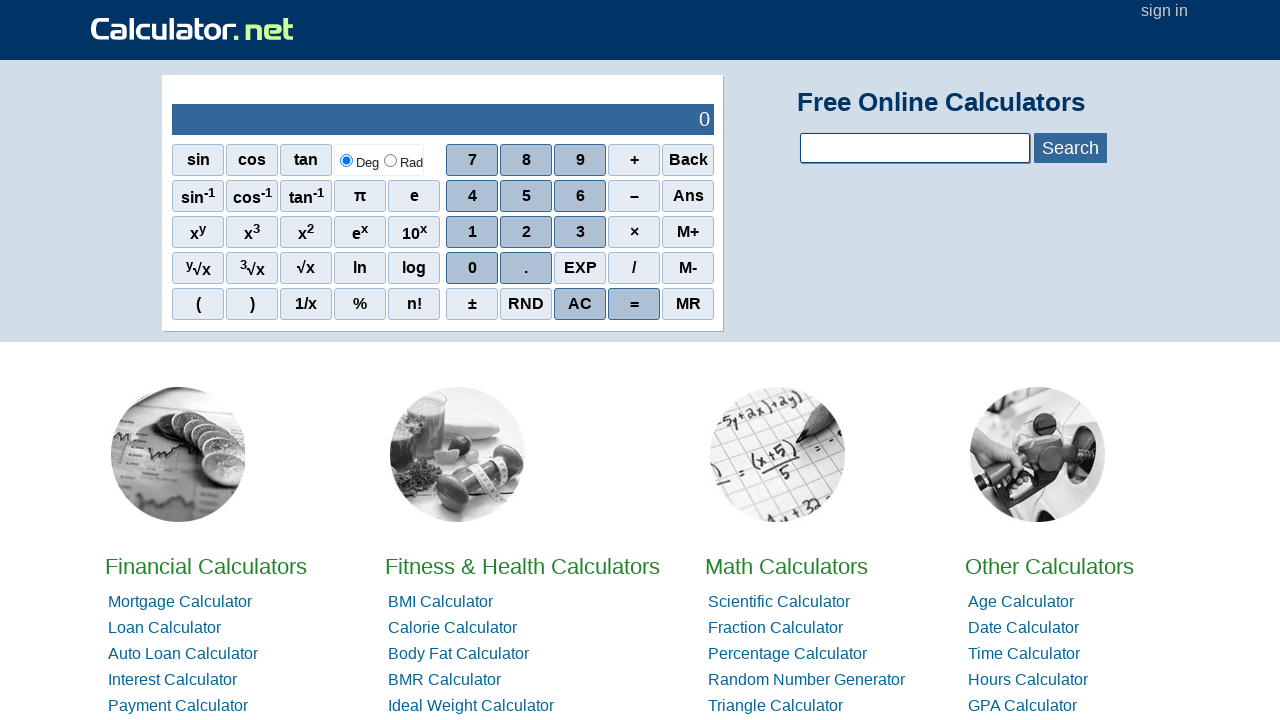

Clicked number 5 button at (526, 196) on (//span[@class='scinm'])[5]
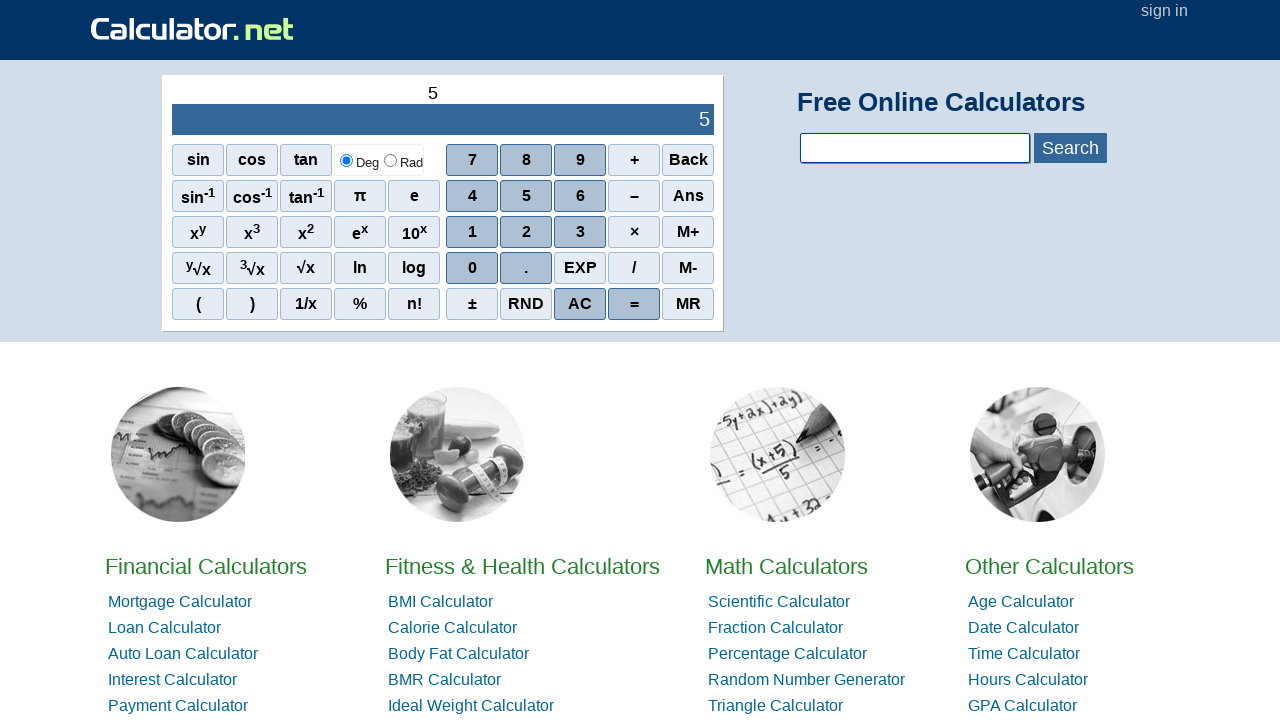

Clicked addition operator button at (634, 160) on (//span[@class='sciop'])[1]
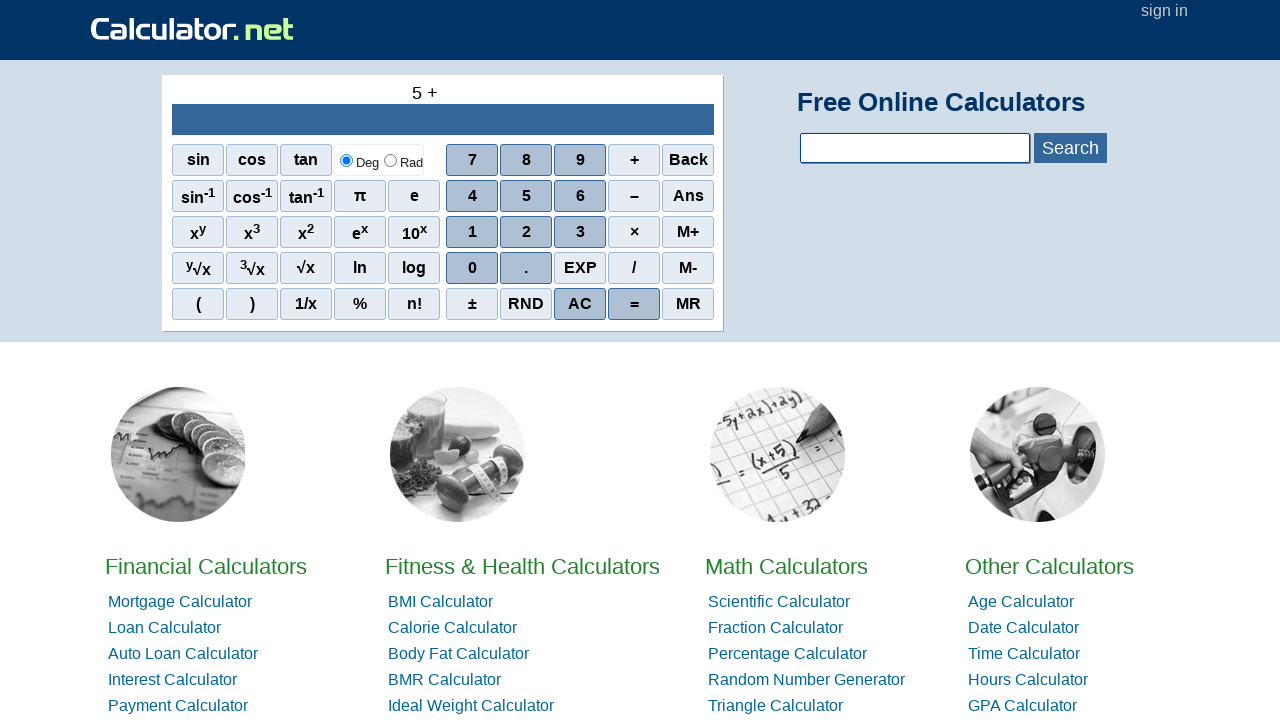

Clicked number 8 button at (526, 160) on (//span[@class='scinm'])[2]
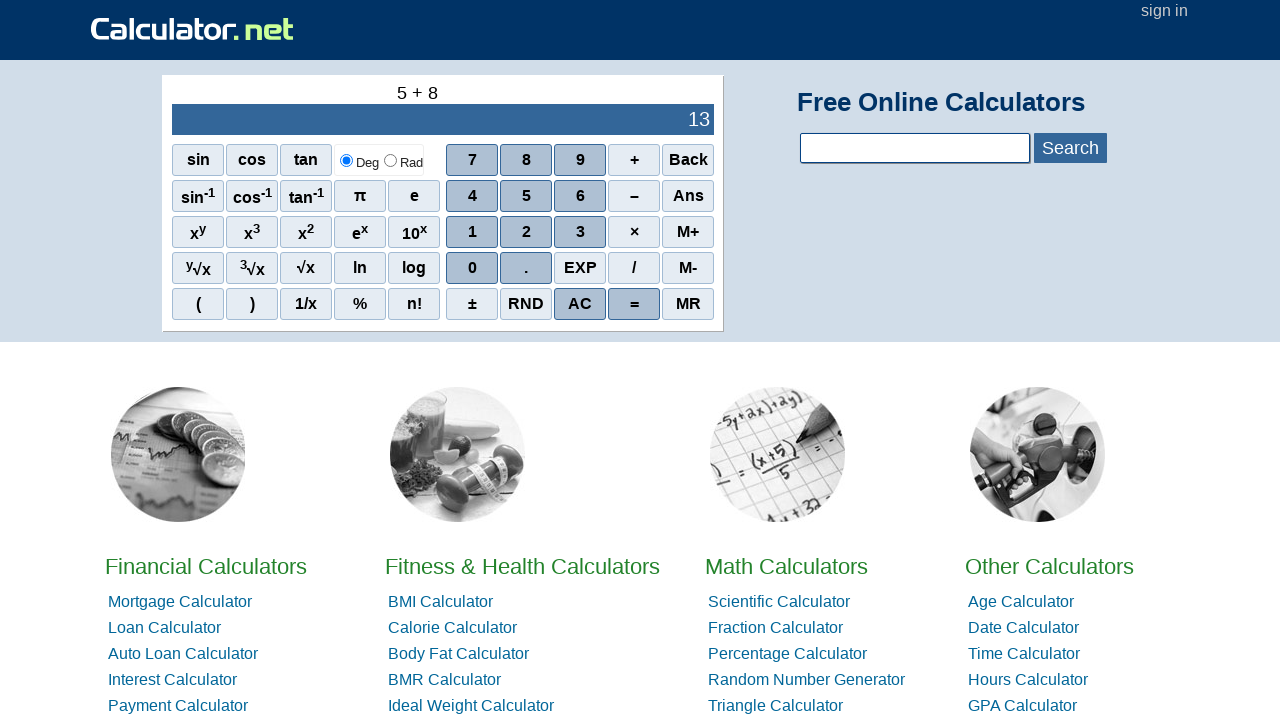

Clicked equals button at (688, 304) on #scimrc
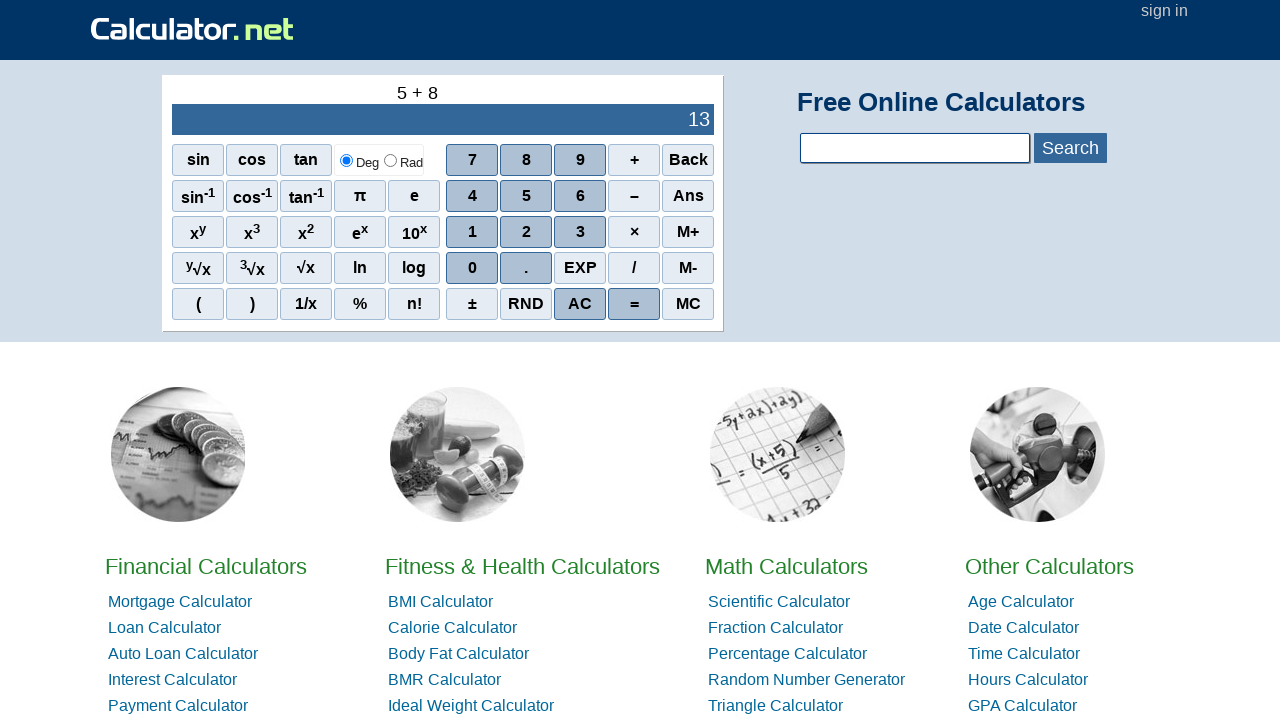

Located result output element
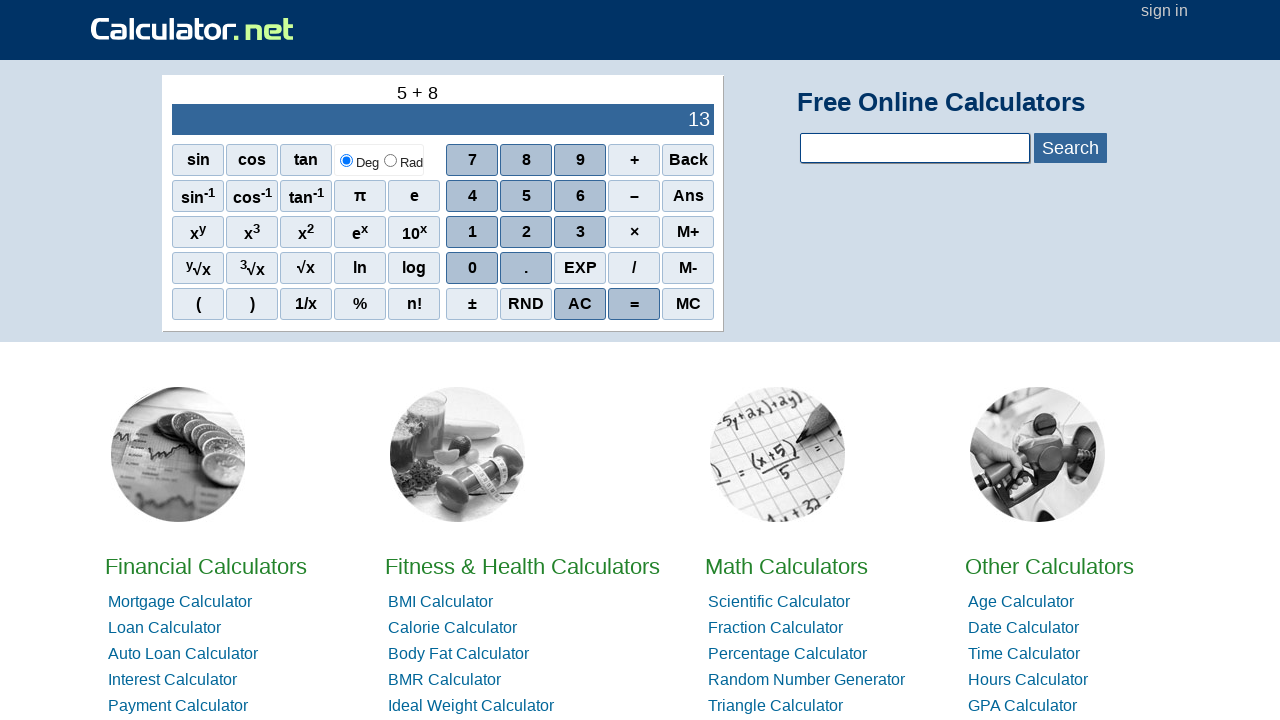

Retrieved result text: '13'
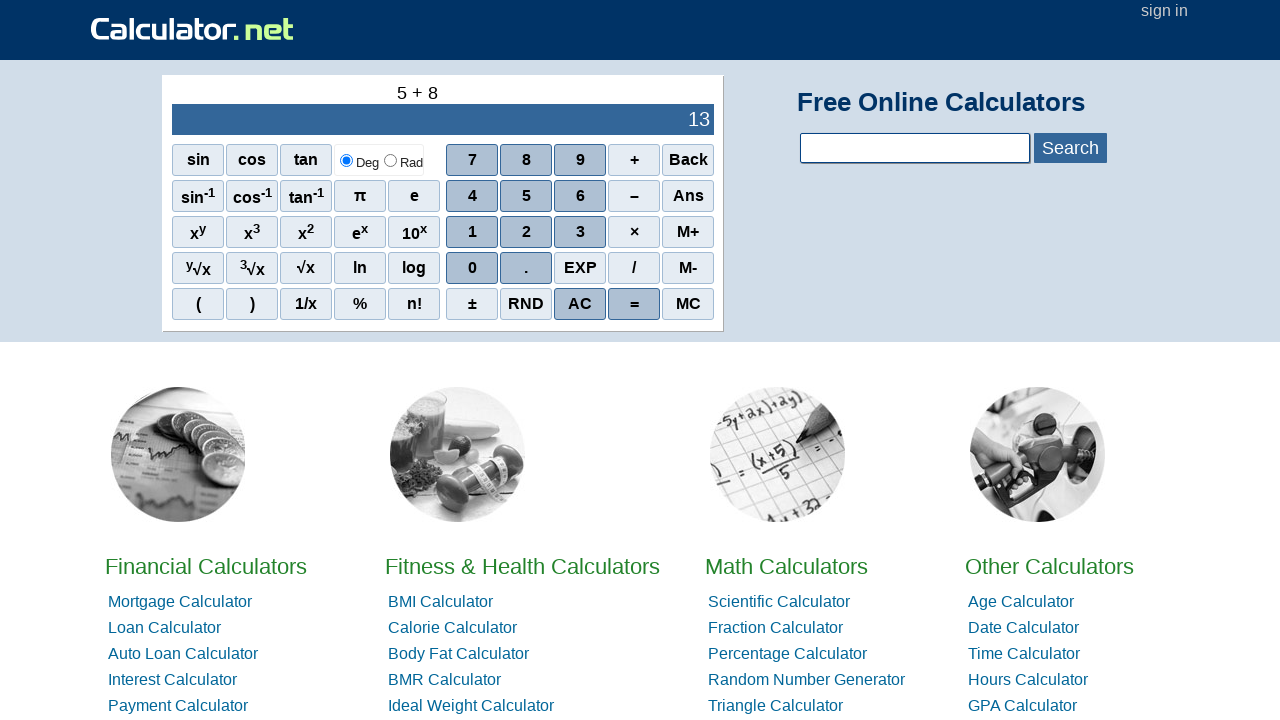

Verified result equals 13 - test passed
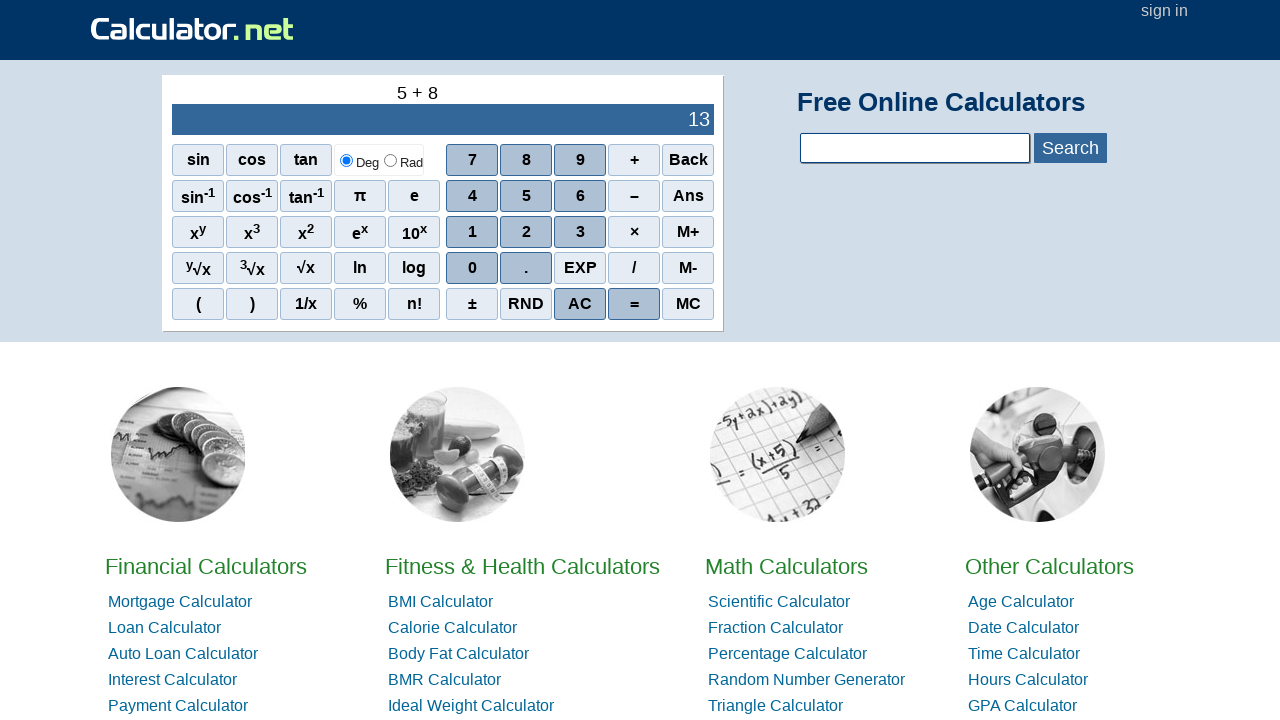

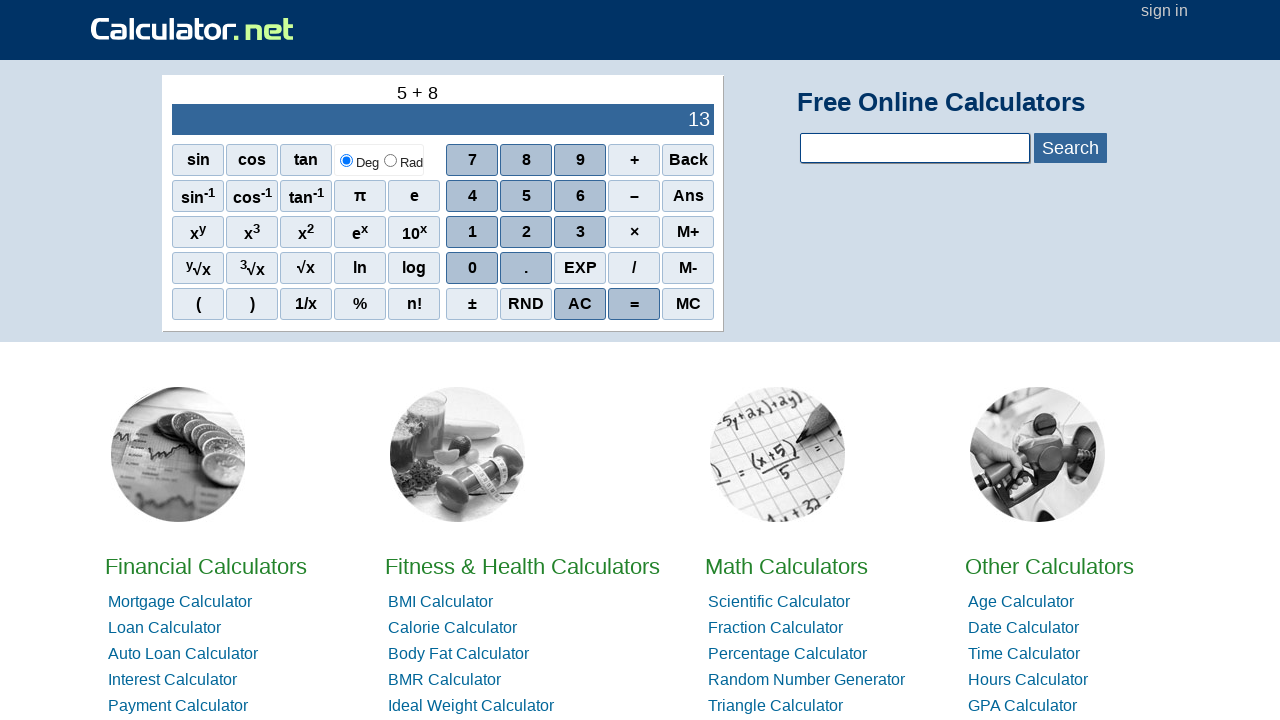